Tests drag and drop functionality by dragging a ball element to two different drop zones sequentially

Starting URL: https://v1.training-support.net/selenium/drag-drop

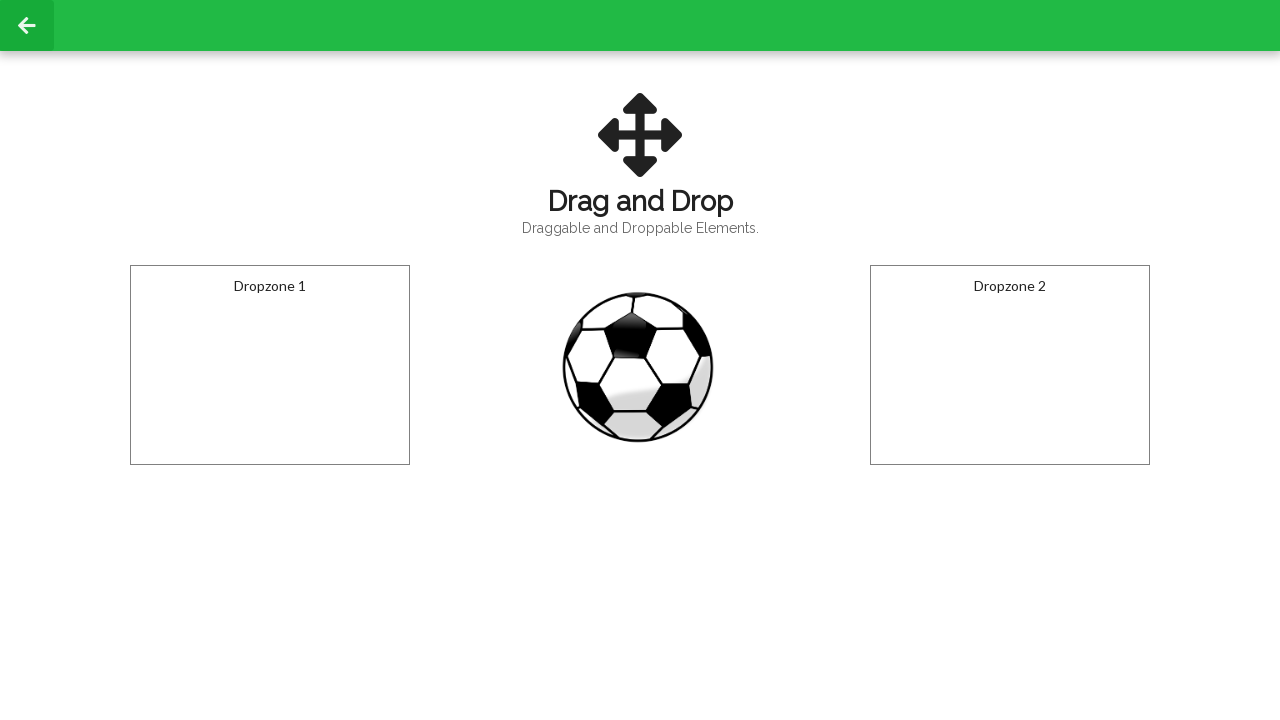

Located draggable ball element
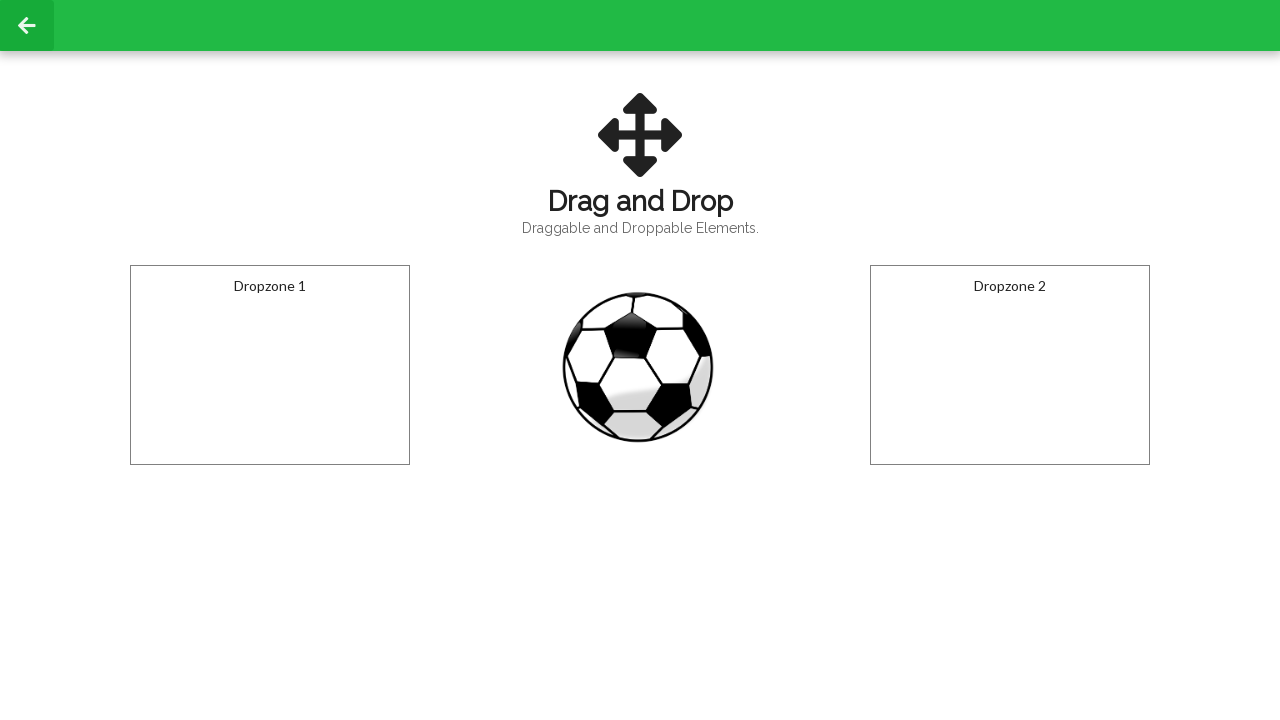

Located first drop zone
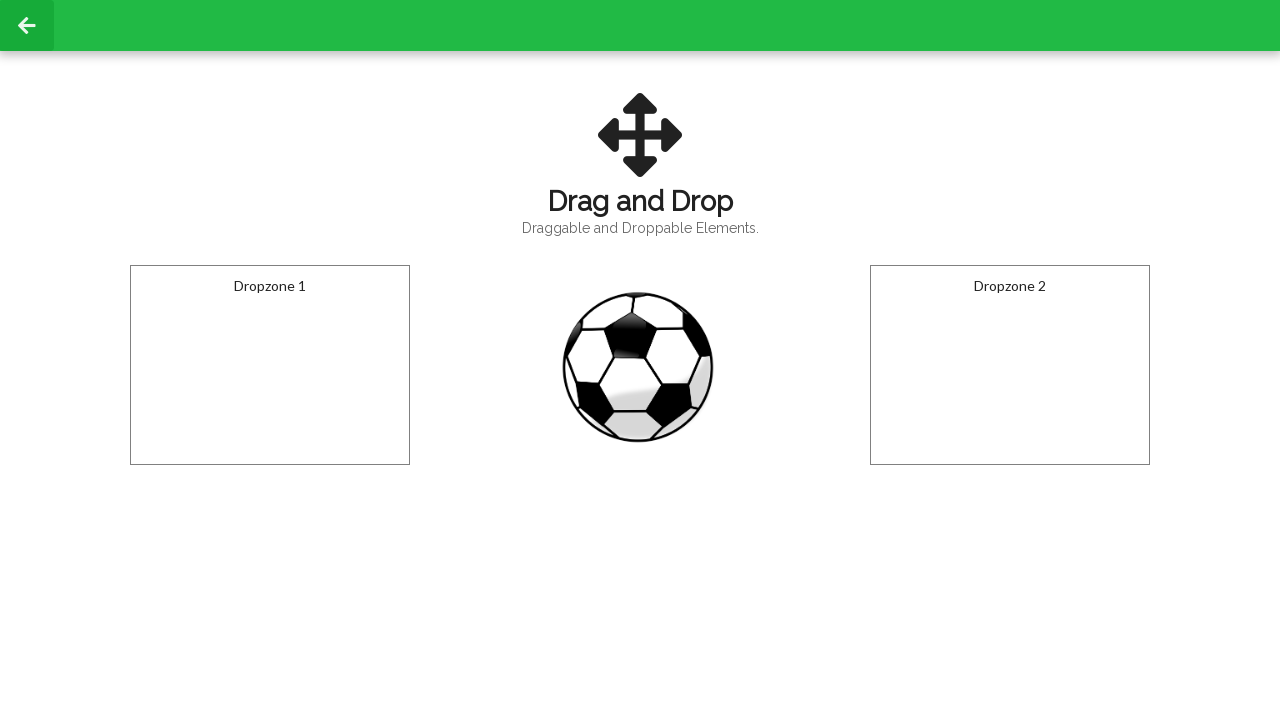

Located second drop zone
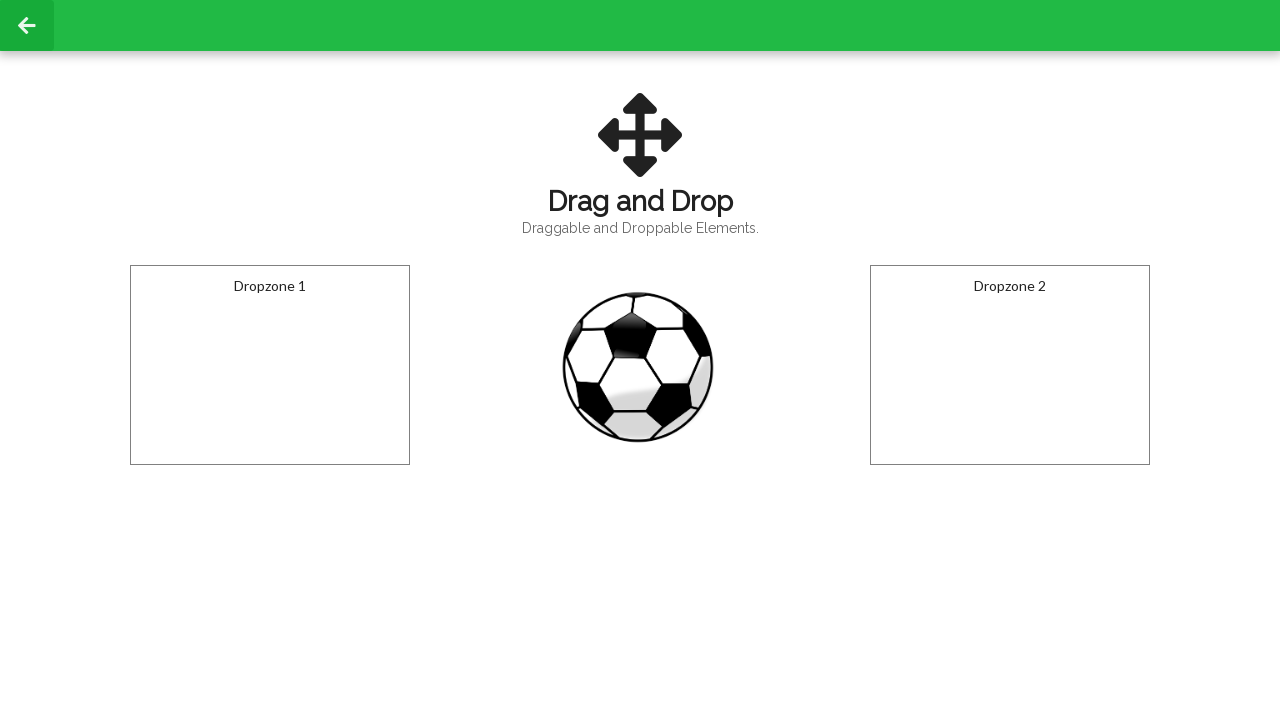

Dragged ball to first drop zone at (270, 365)
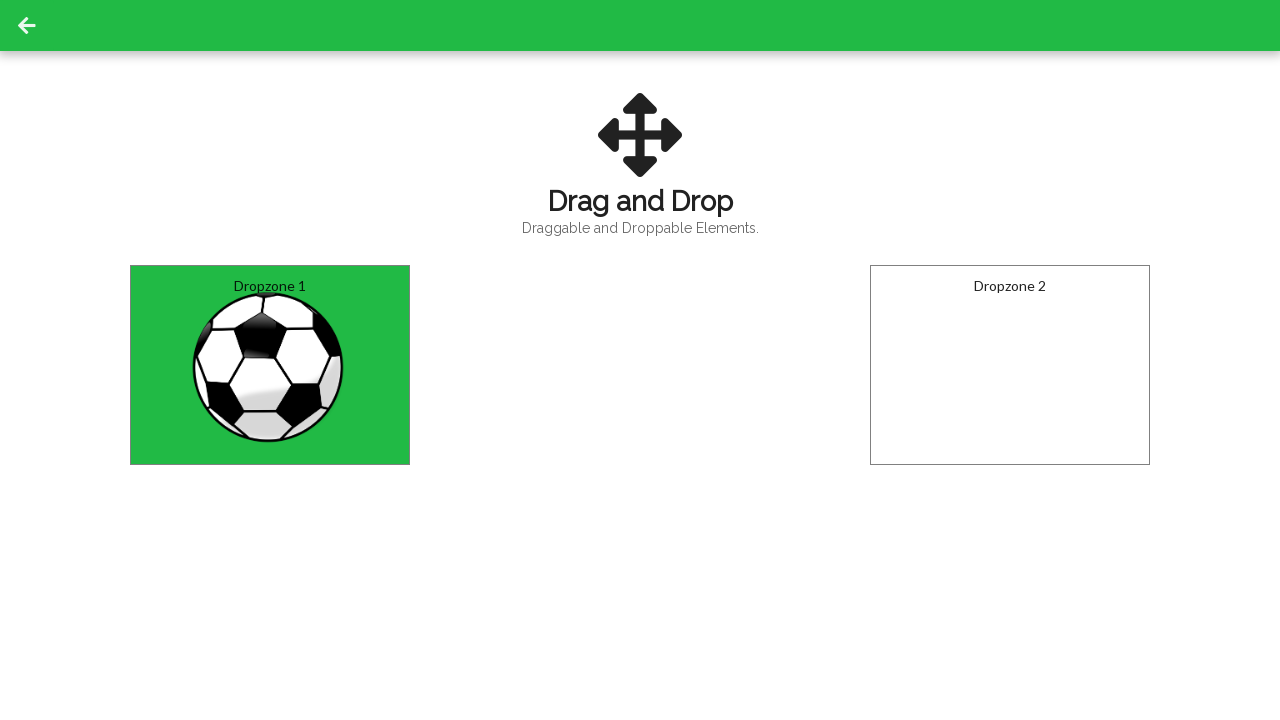

Retrieved text content from first drop zone
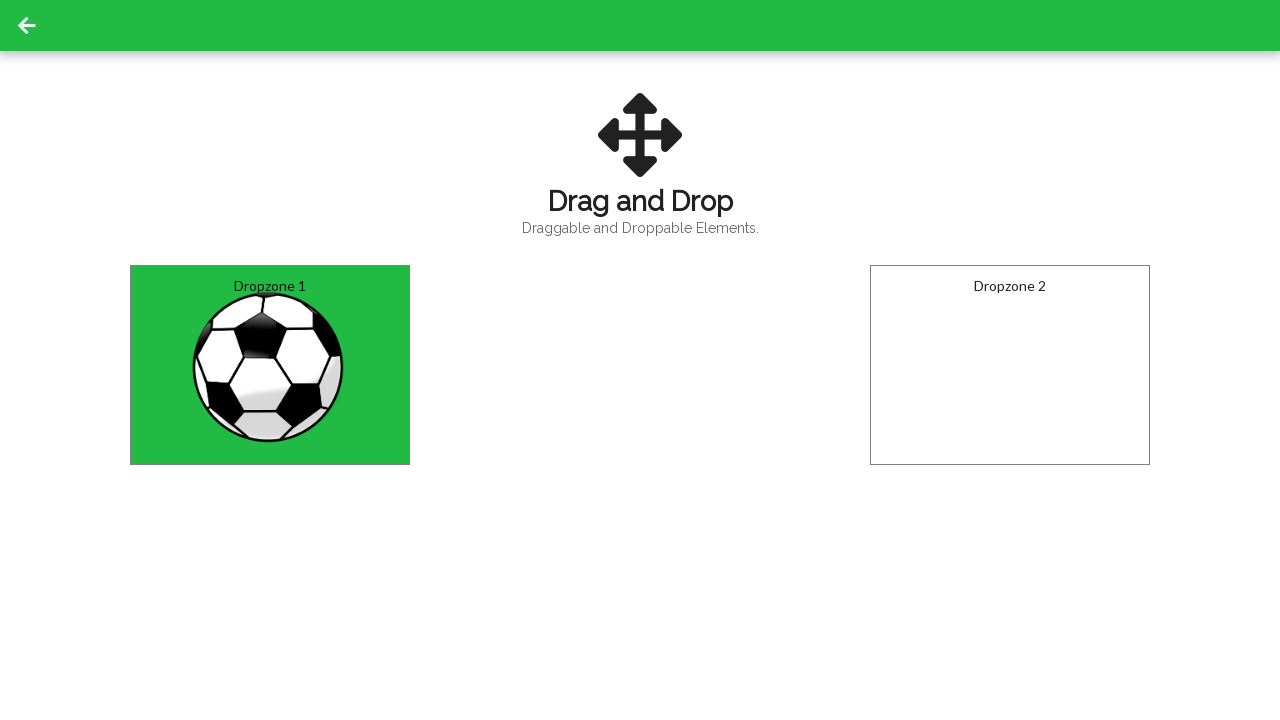

Verified ball was dropped in dropzone 1
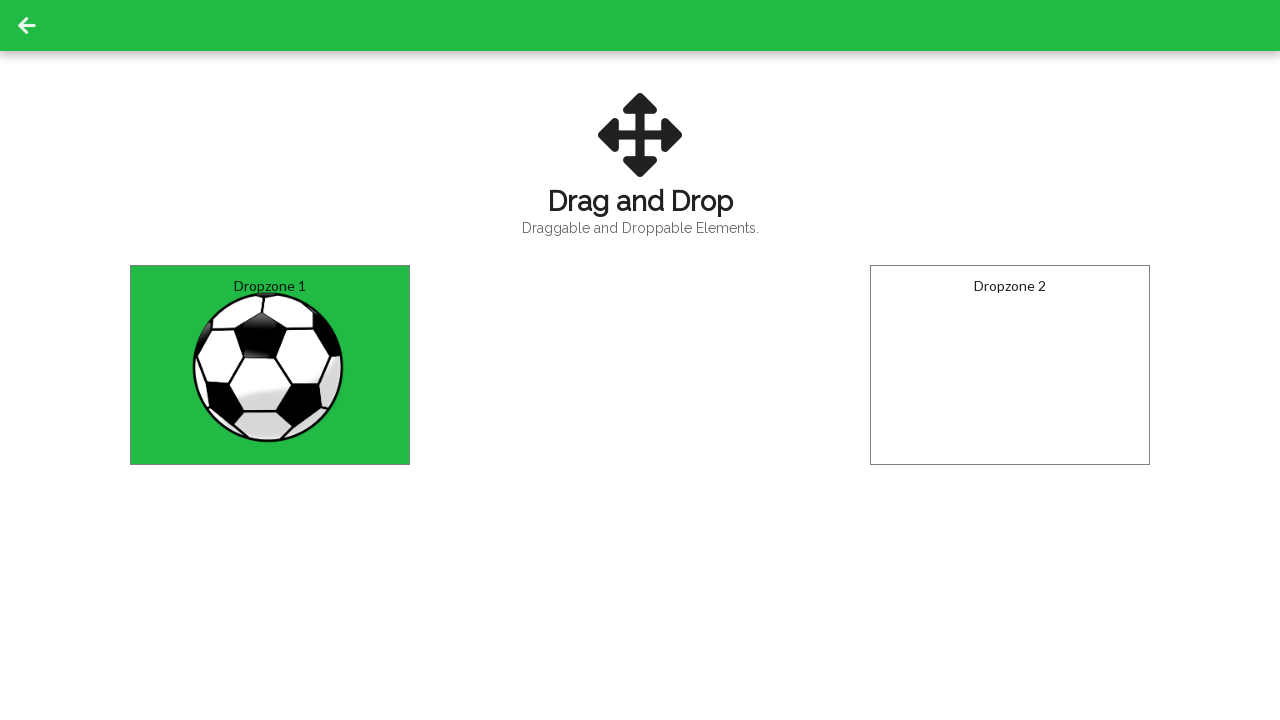

Dragged ball to second drop zone at (1010, 365)
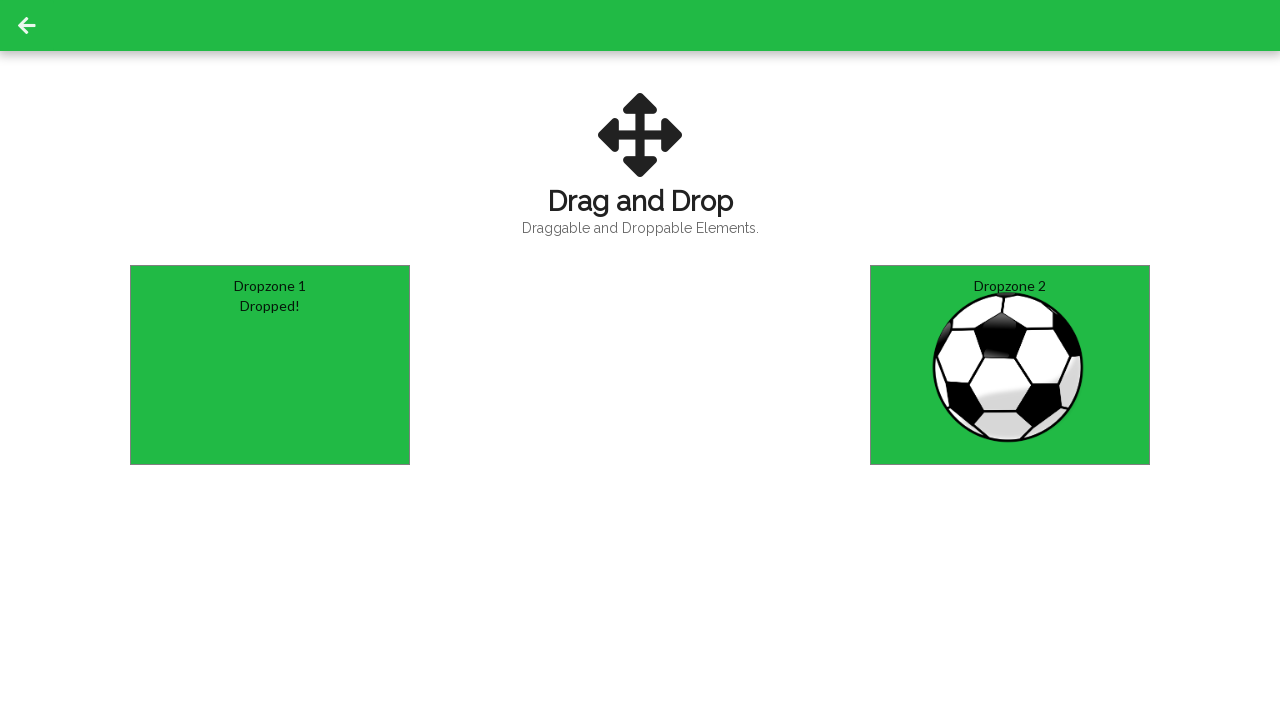

Retrieved text content from second drop zone
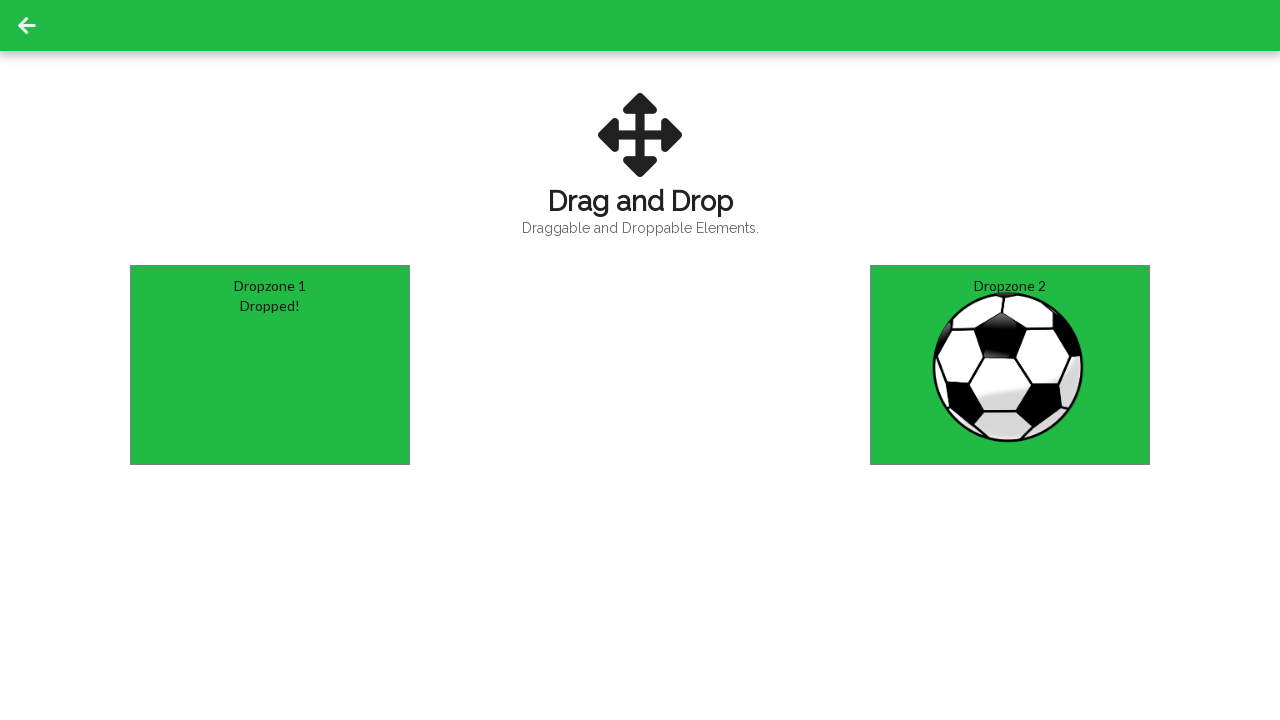

Verified ball was dropped in dropzone 2
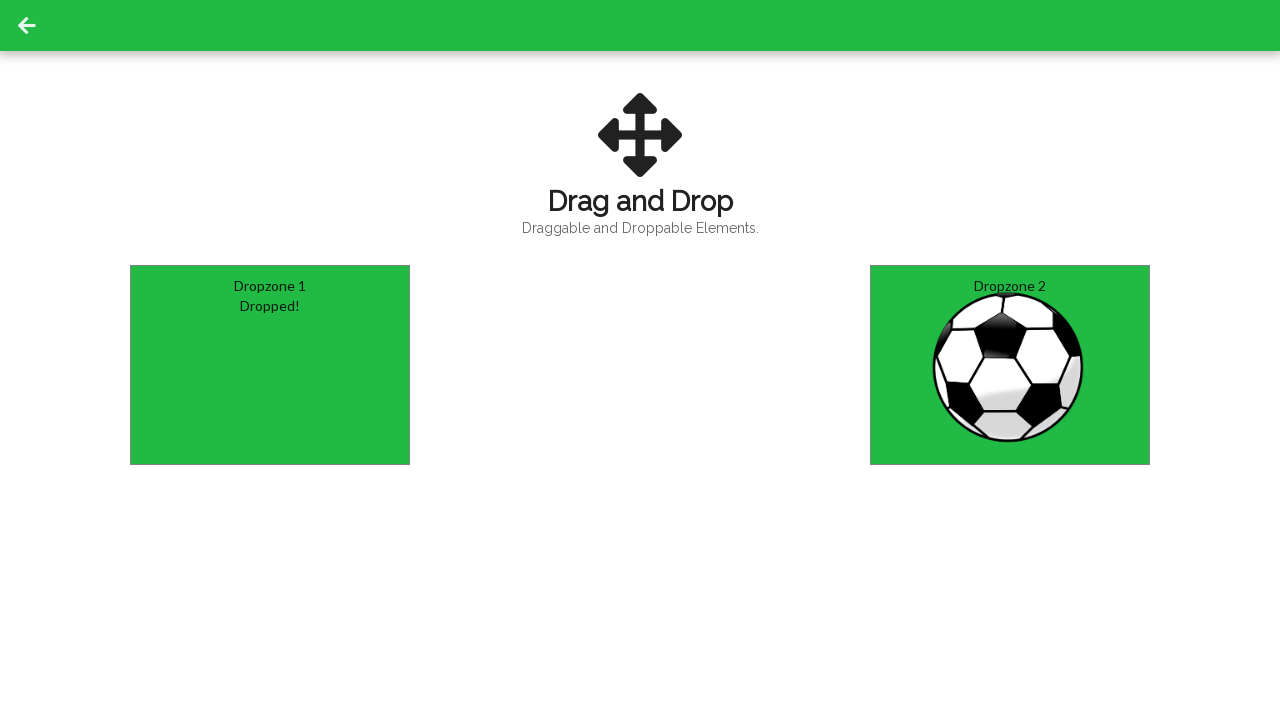

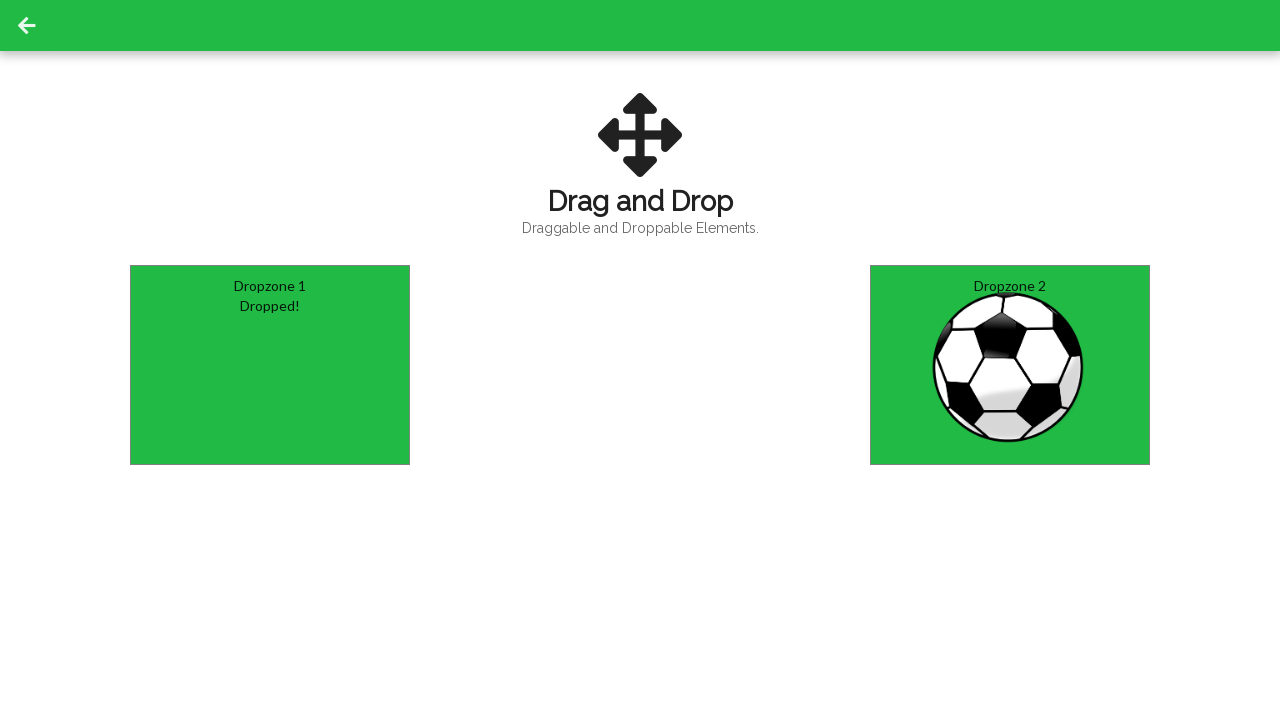